Tests window switching functionality by clicking a link that opens a new window and verifying the title in both windows

Starting URL: https://practice.cydeo.com/windows

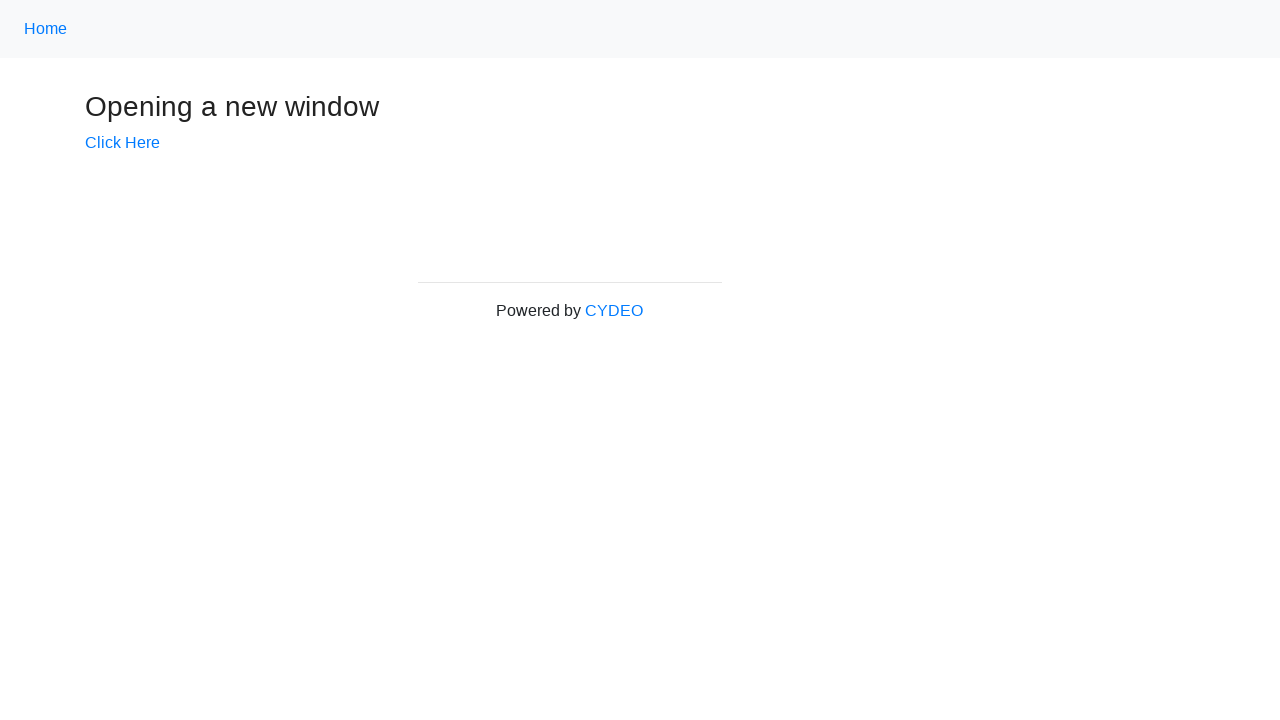

Verified initial page title is 'Windows'
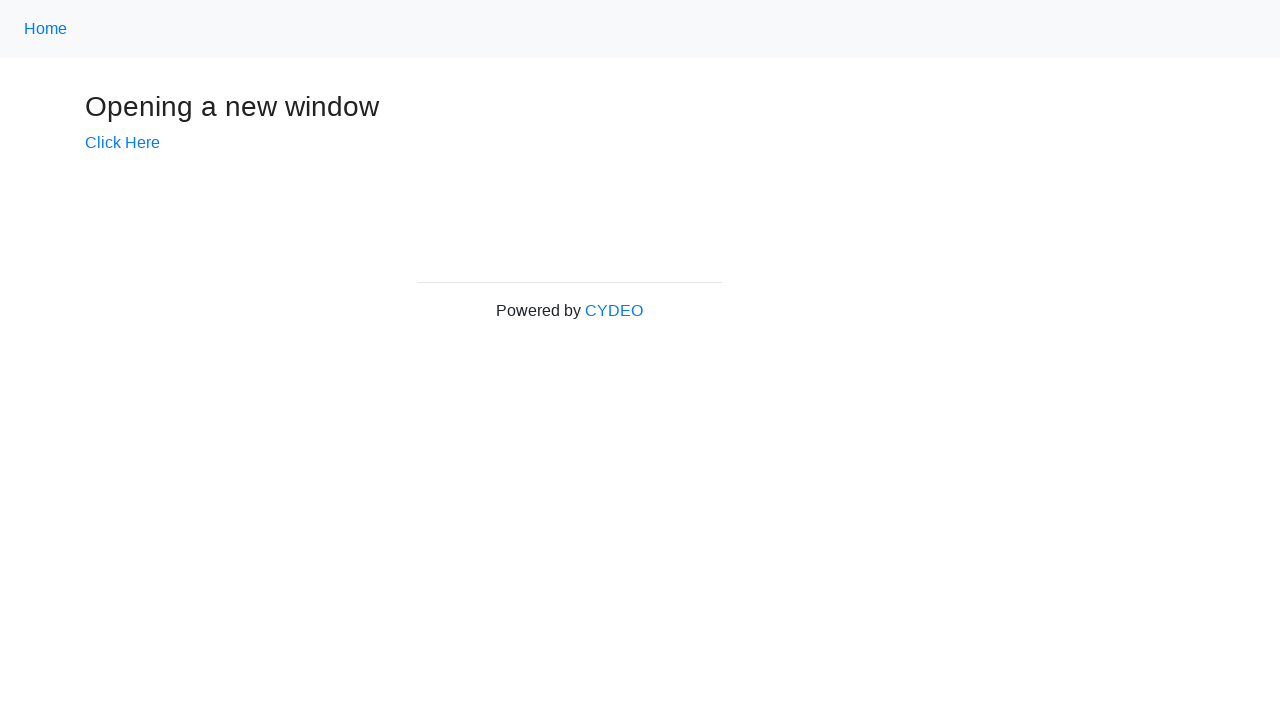

Stored main page context
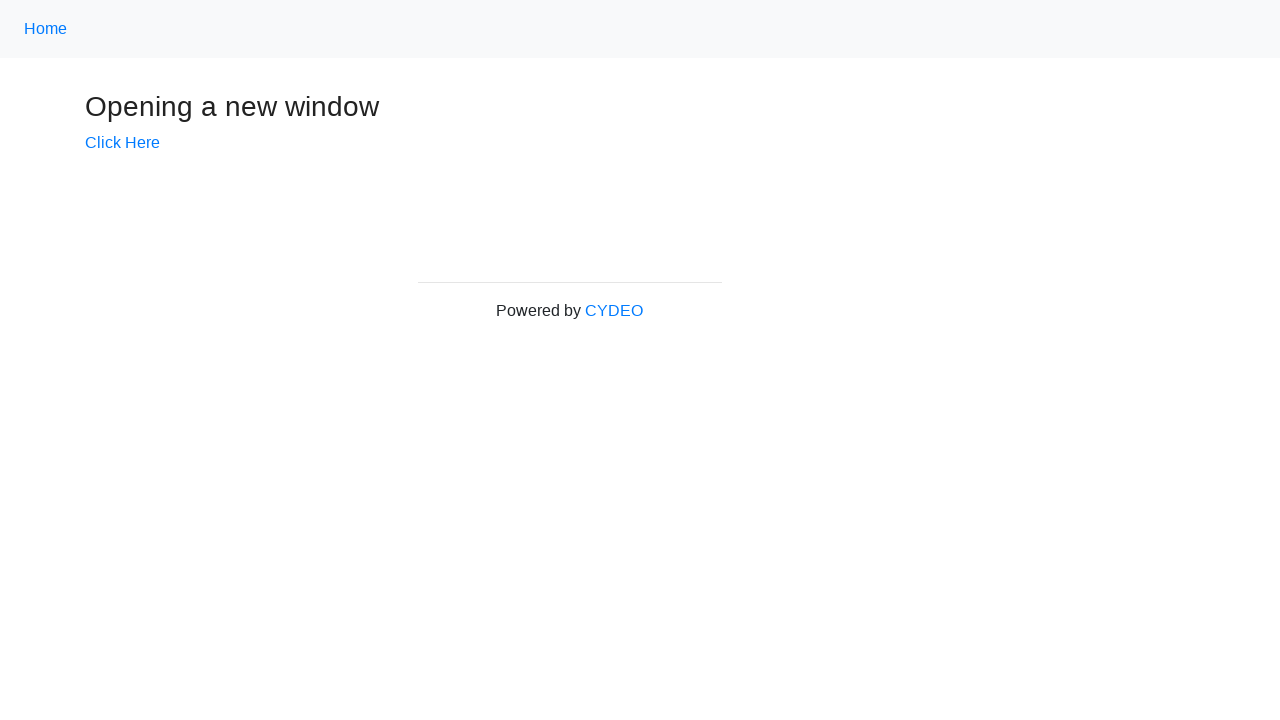

Clicked 'Click Here' link to open new window at (122, 143) on text=Click Here
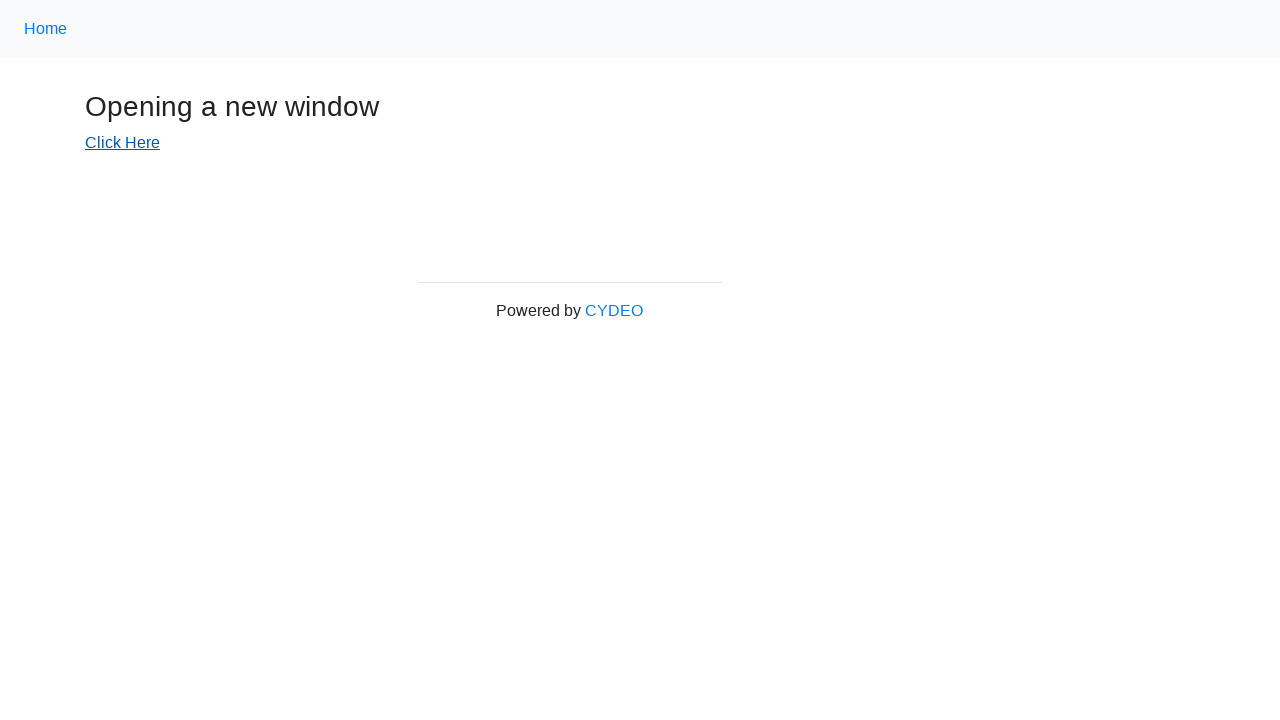

New window opened and captured
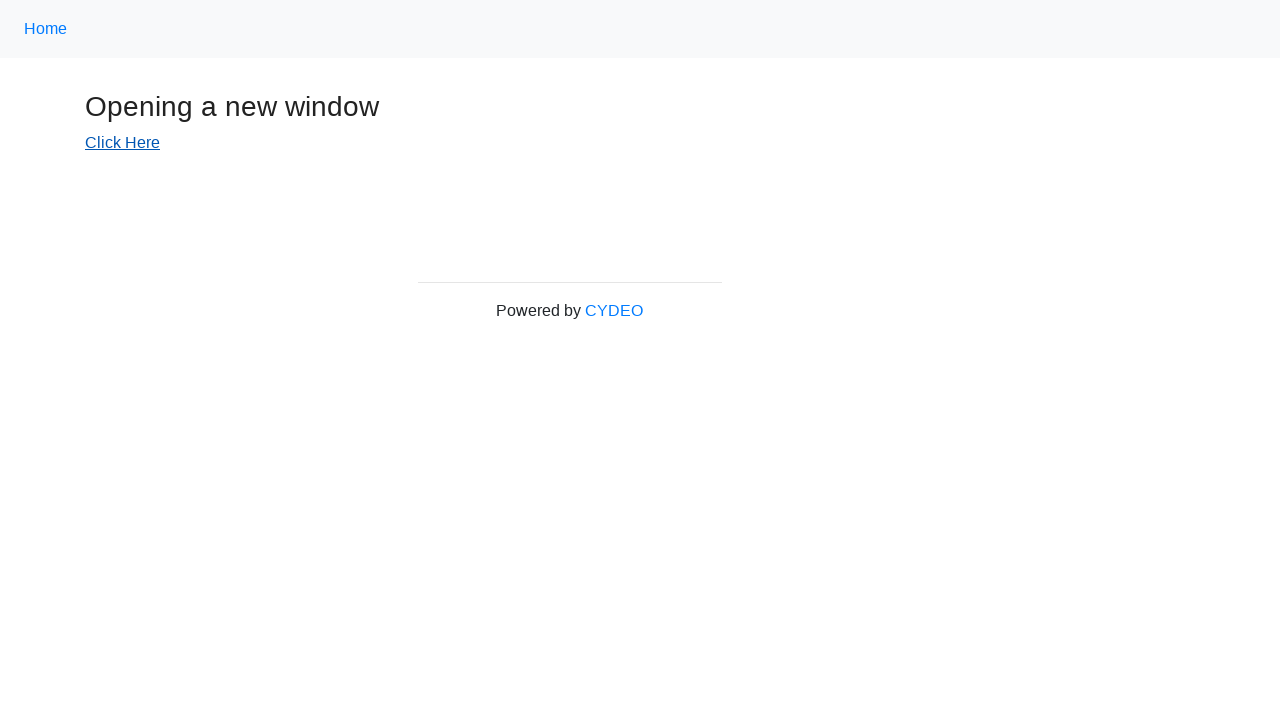

New page loaded completely
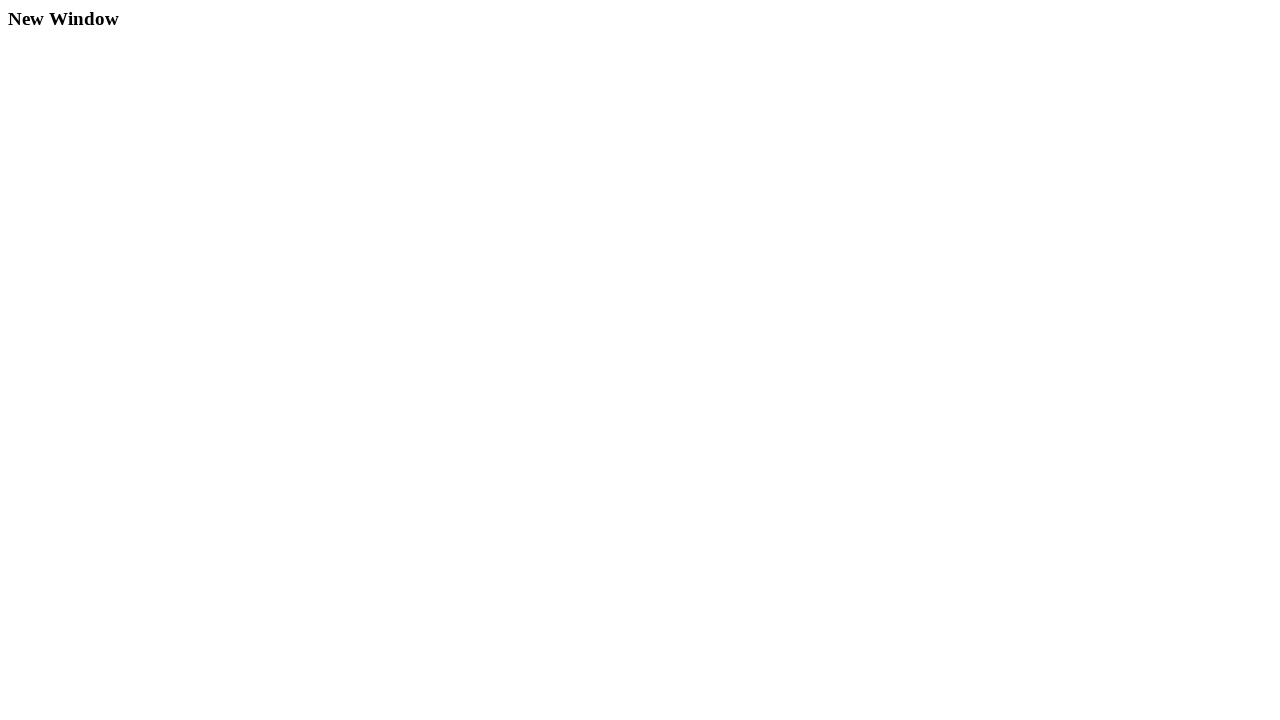

Verified new window title is 'New Window'
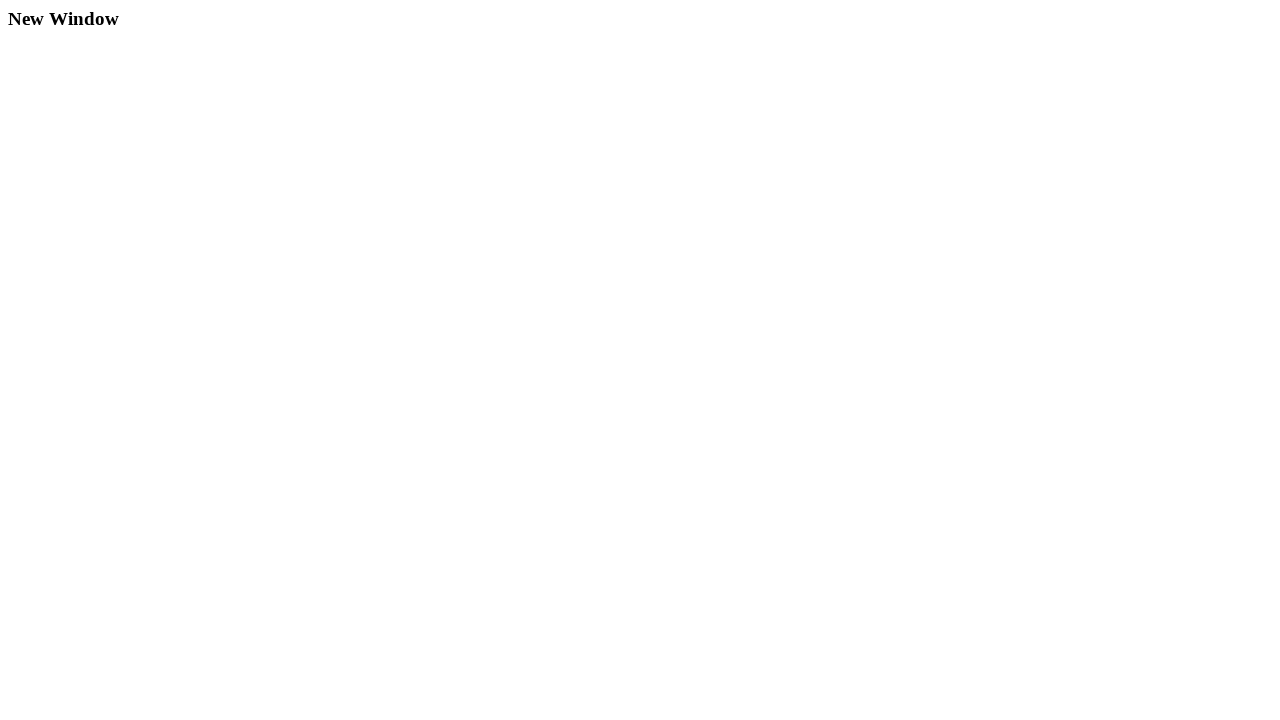

Verified main window title is still 'Windows'
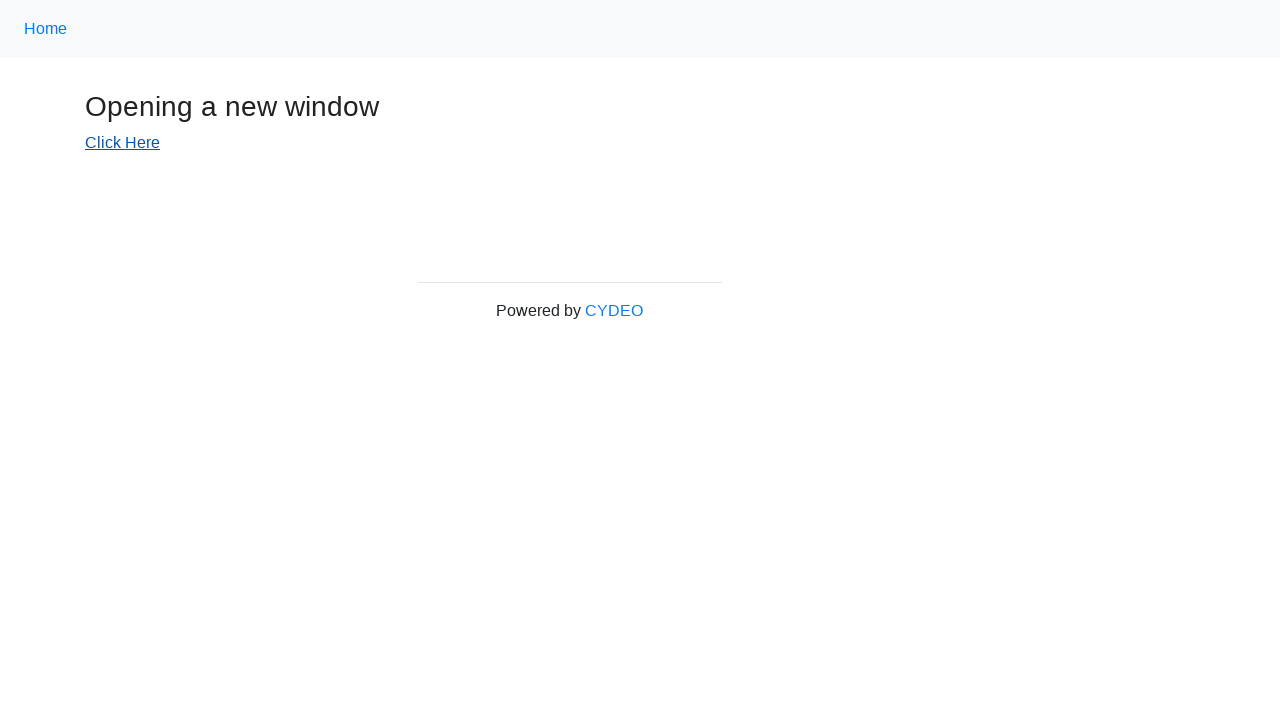

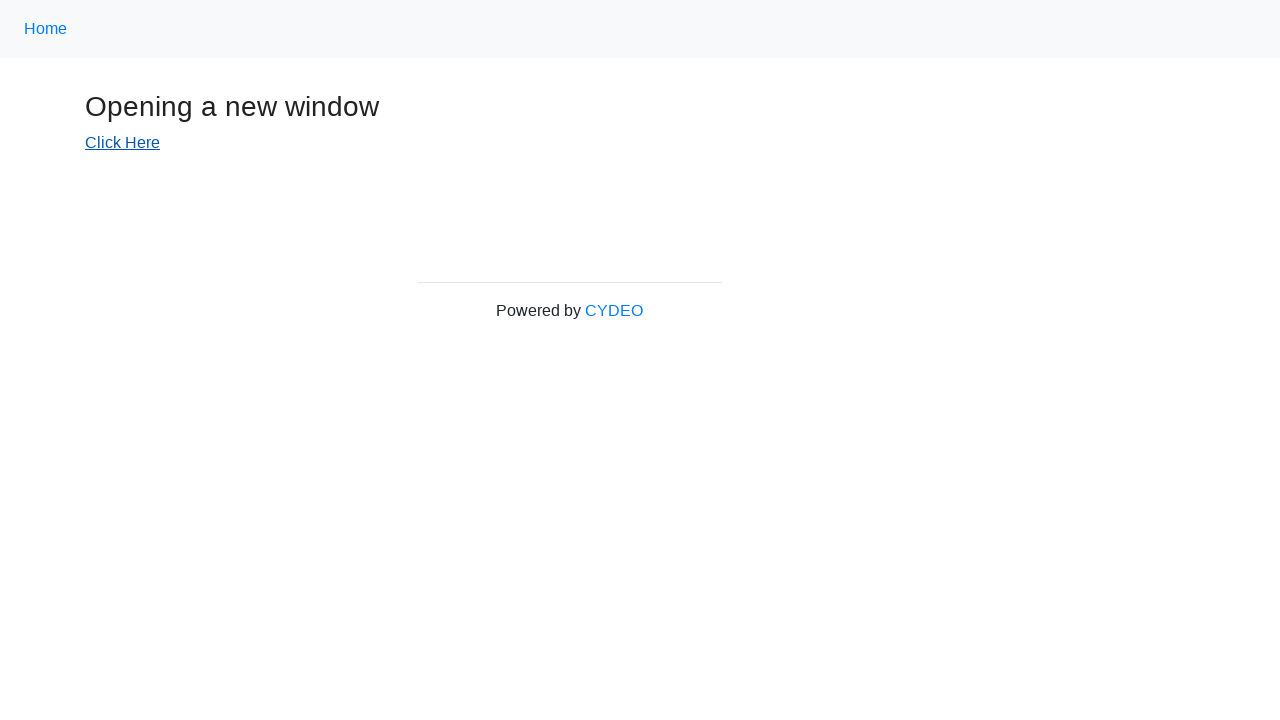